Tests that 6 products are displayed after successful login to inventory page

Starting URL: https://www.saucedemo.com/

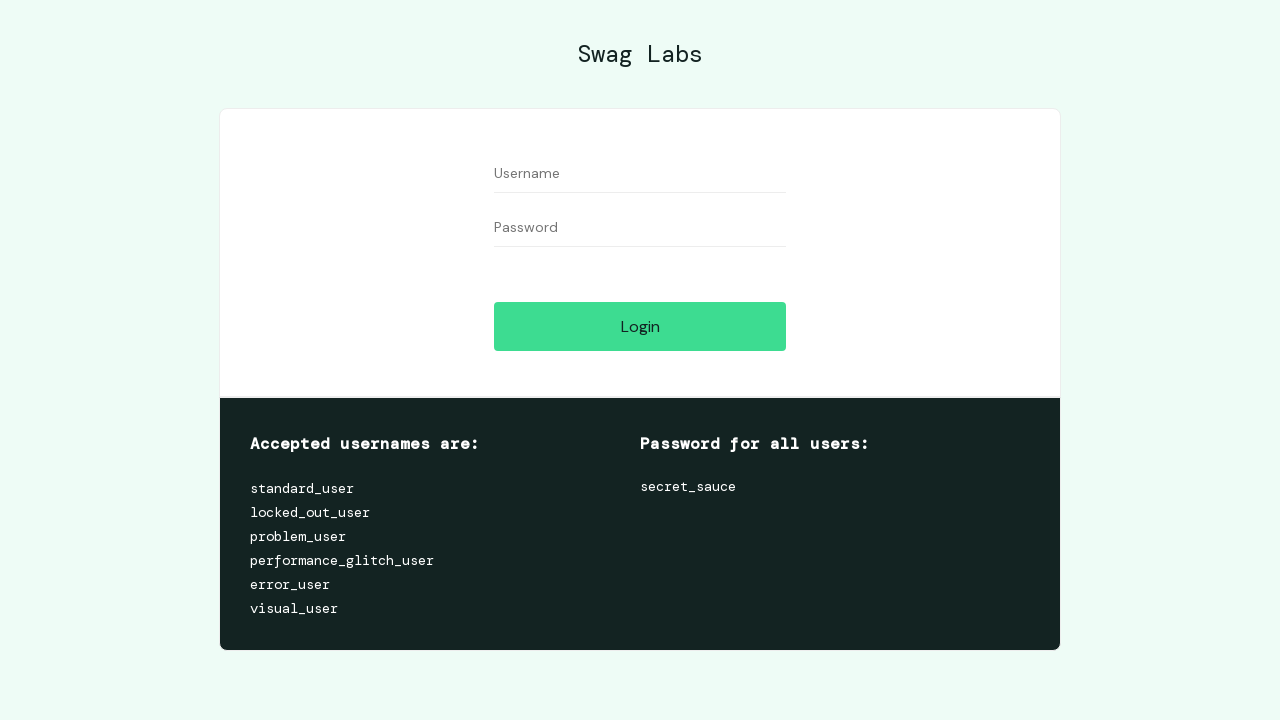

Filled username field with 'standard_user' on #user-name
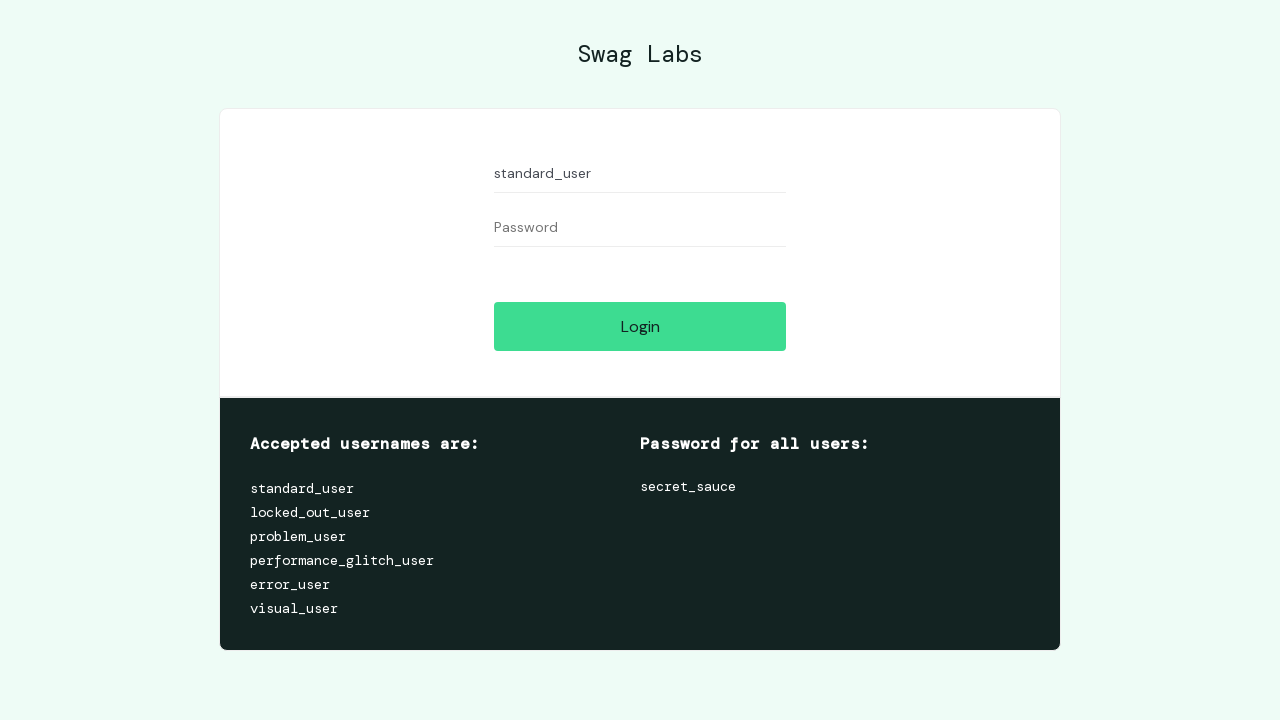

Filled password field with 'secret_sauce' on #password
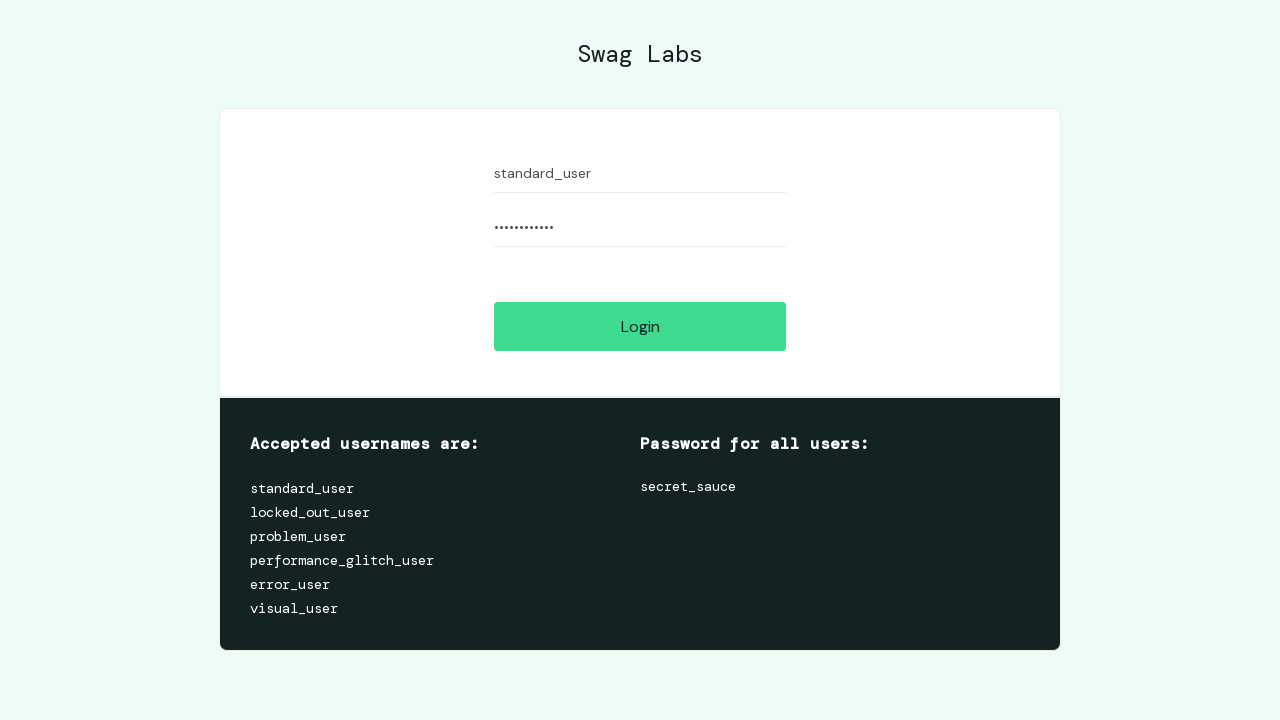

Clicked login button at (640, 326) on #login-button
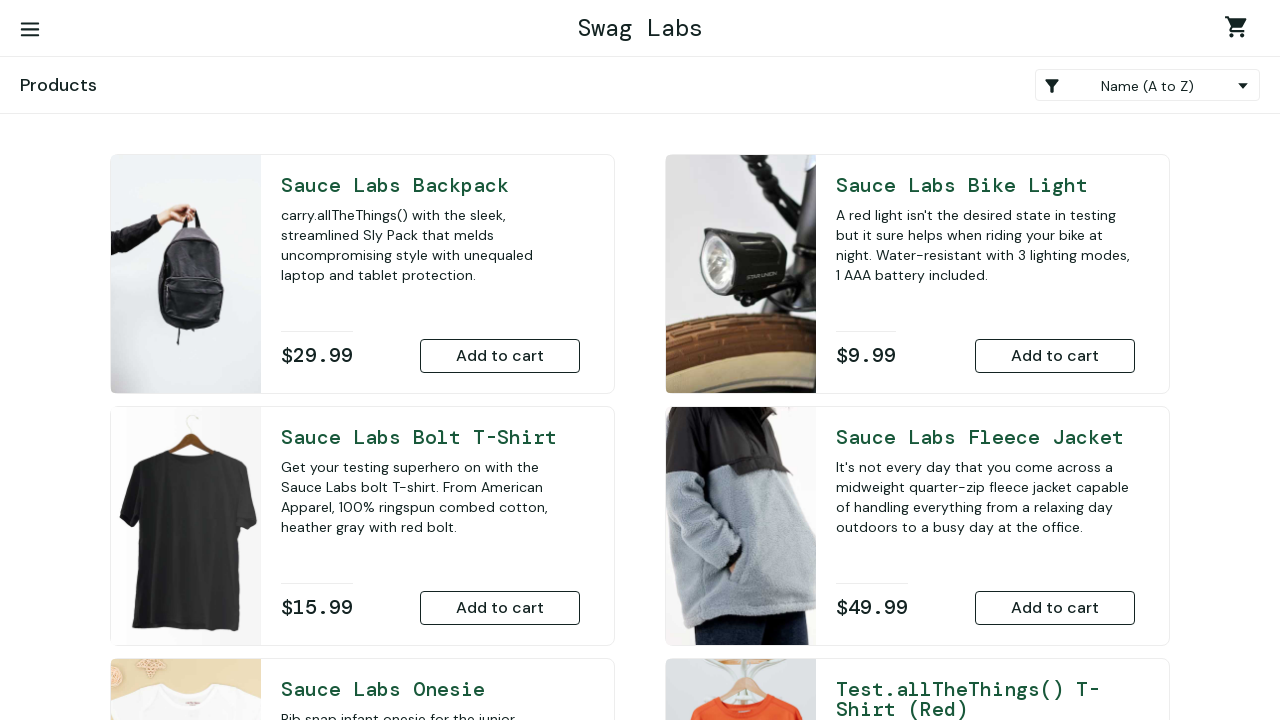

Navigated to inventory page
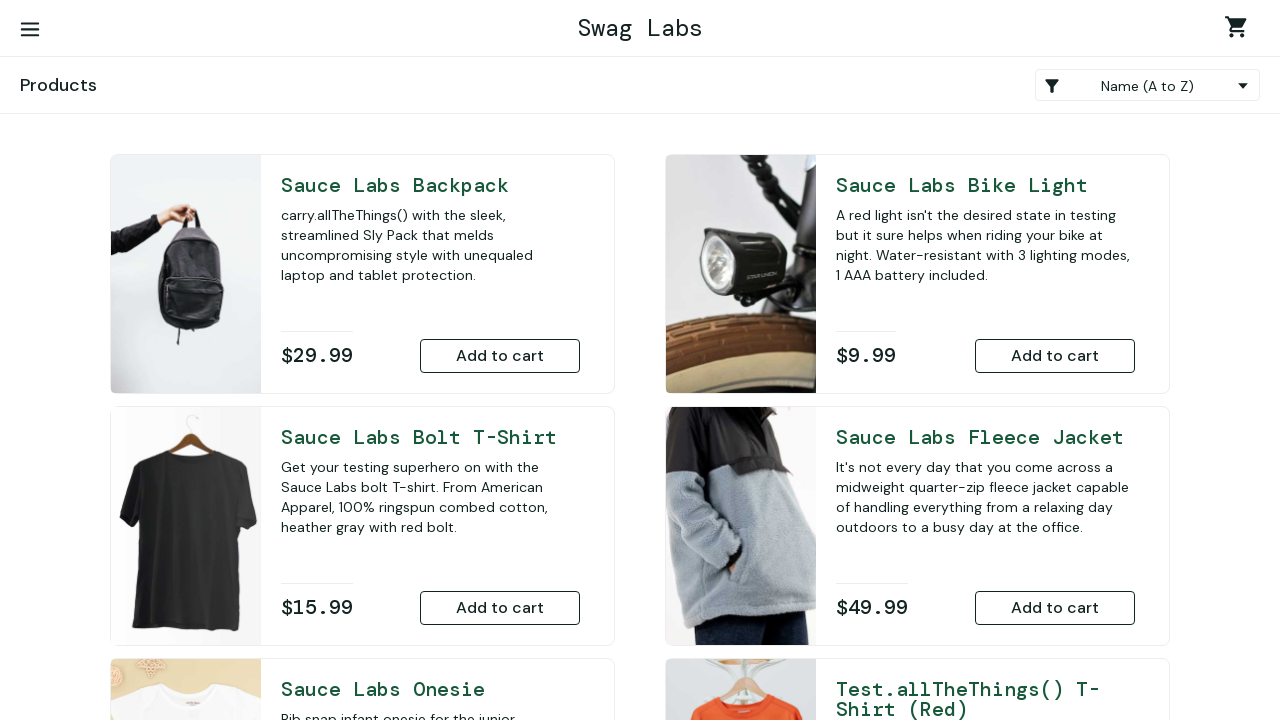

Waited for products to load
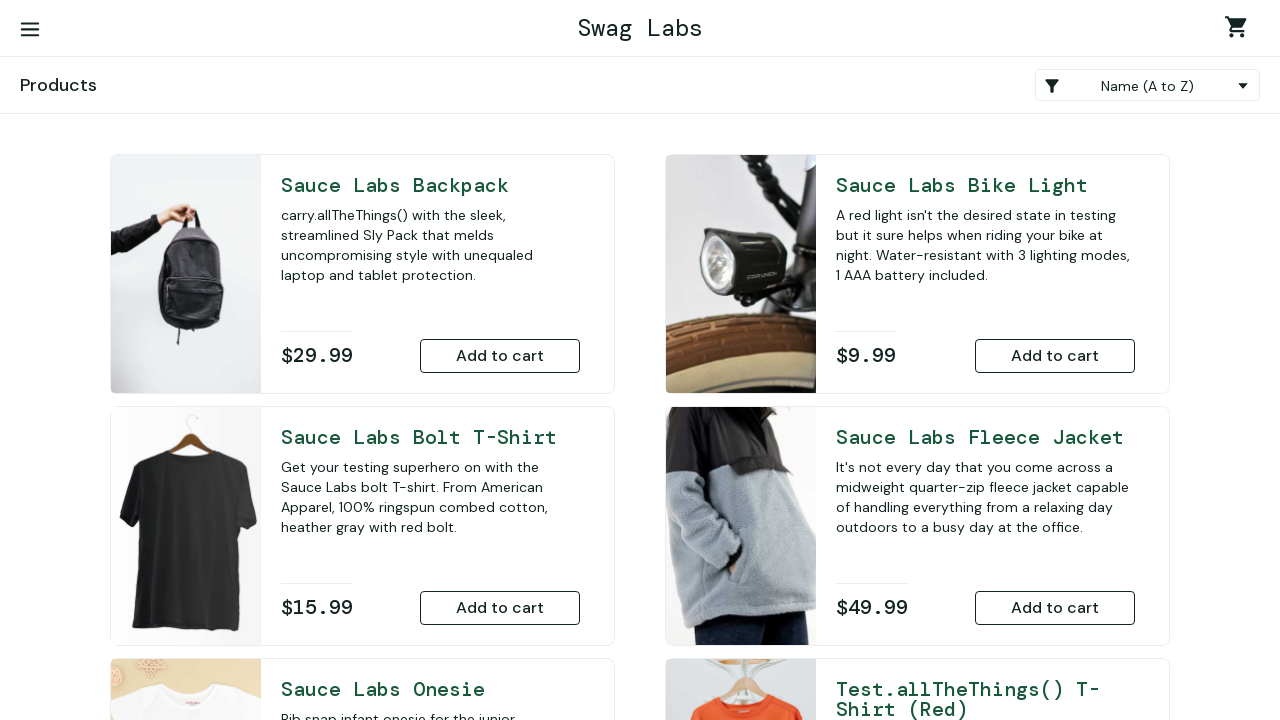

Retrieved all 6 products from inventory page
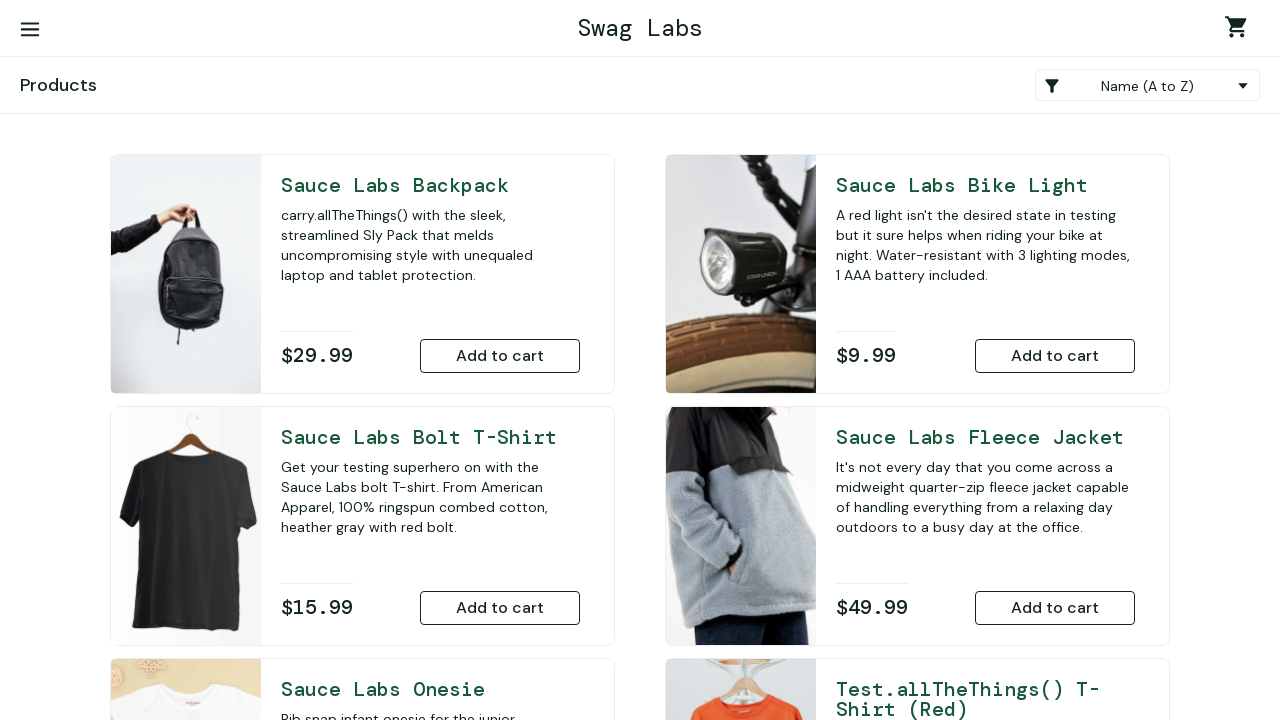

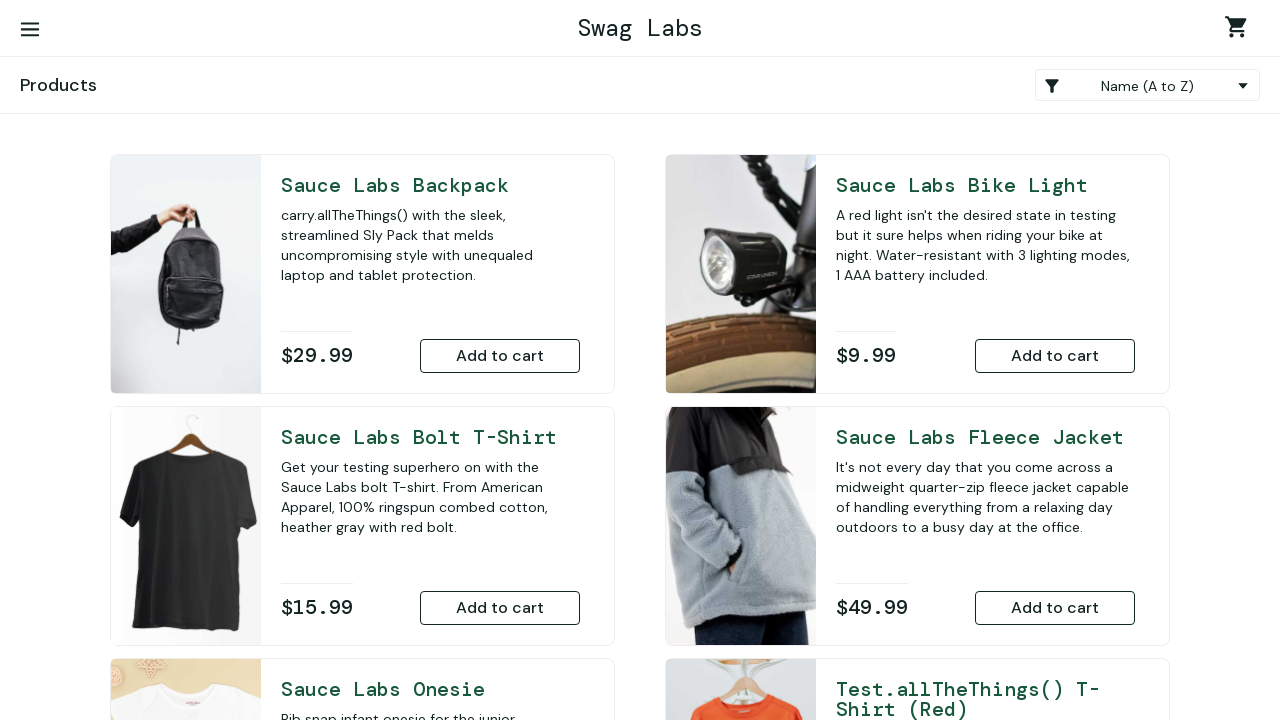